Tests radio button functionality on a demo QA page by checking if radio buttons are enabled/selected, clicking on "Impressive" and "Yes" options, and verifying the selection state changes

Starting URL: https://demoqa.com/radio-button

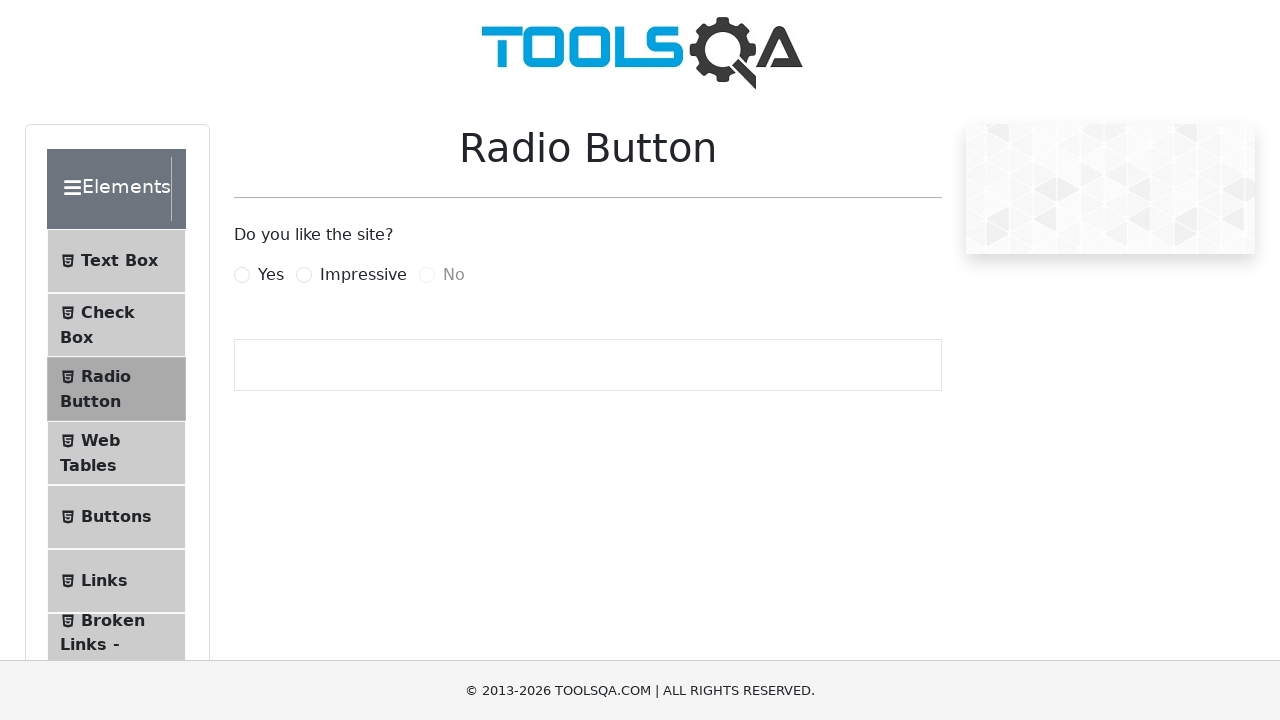

Located the Impressive radio button element
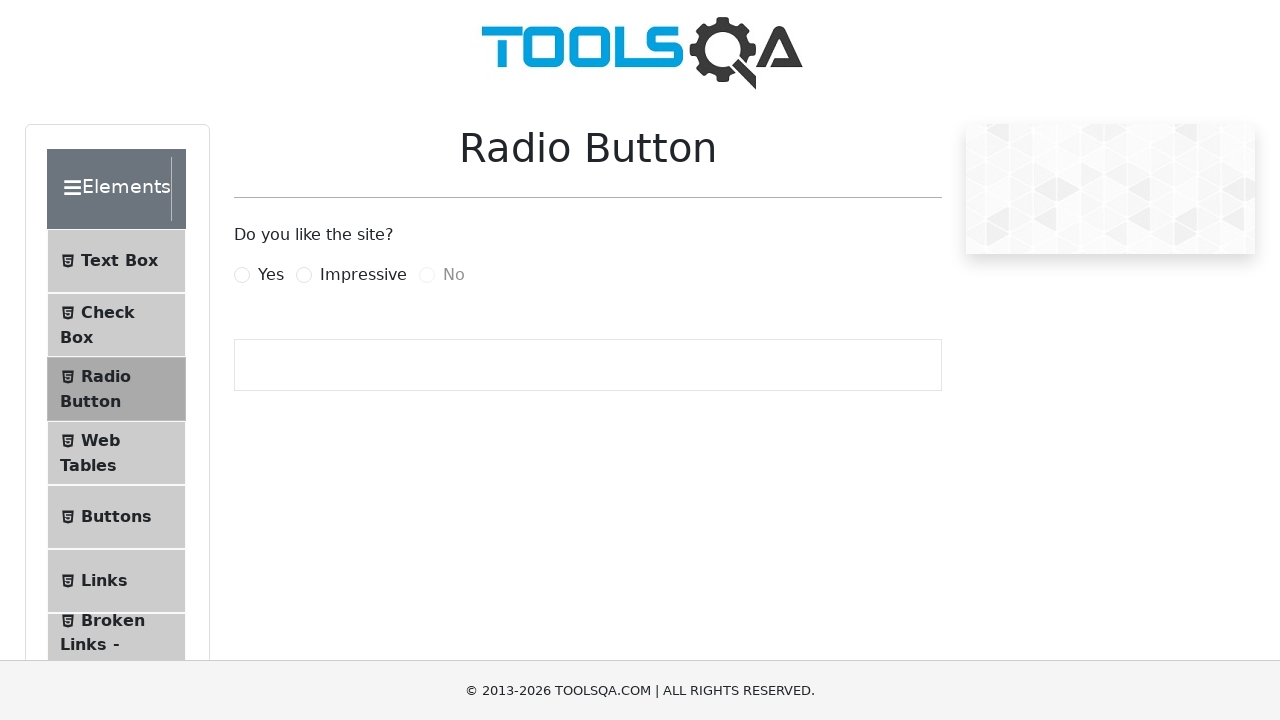

Clicked on Impressive radio button label at (363, 275) on label[for="impressiveRadio"]
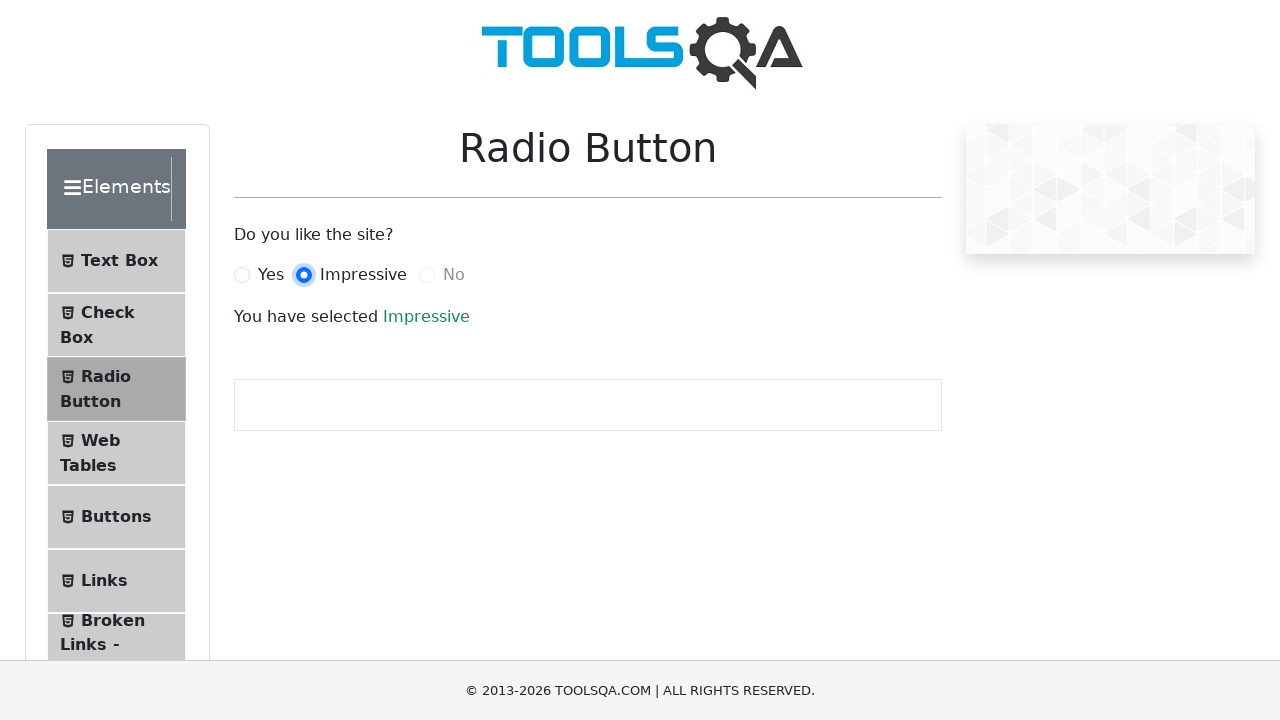

Confirmation text appeared after selecting Impressive
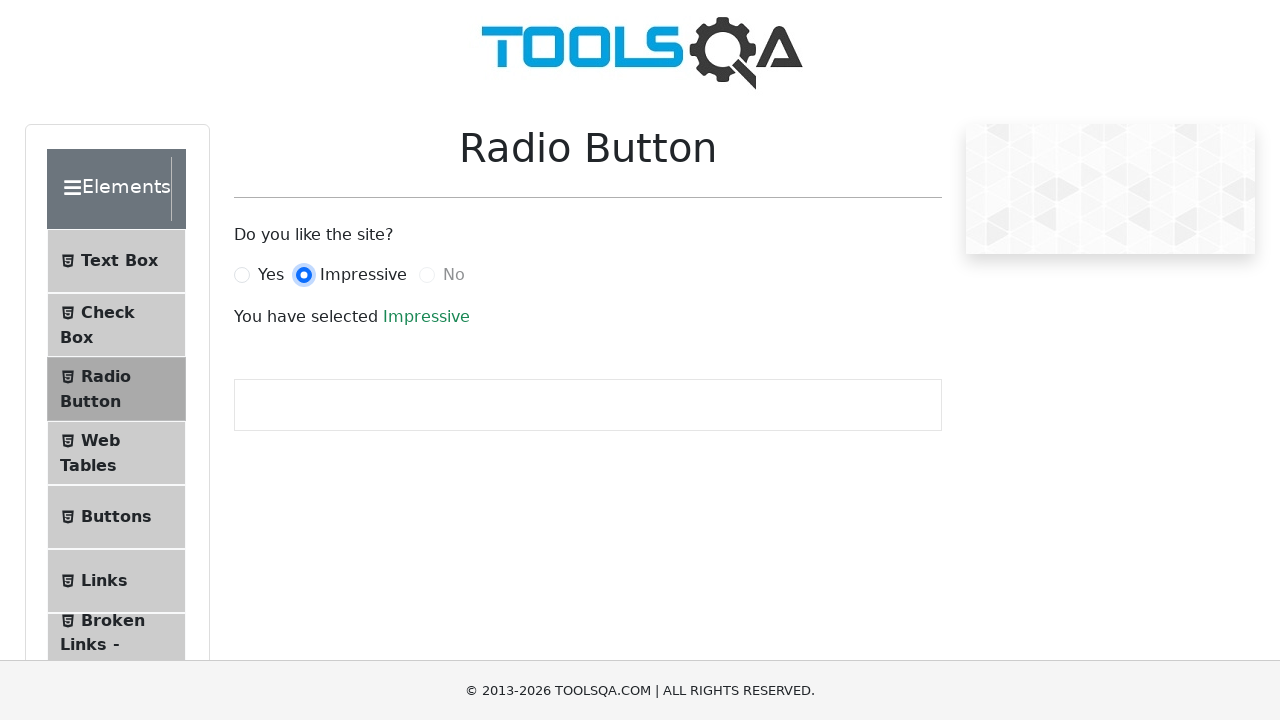

Clicked on Yes radio button label at (271, 275) on label[for="yesRadio"]
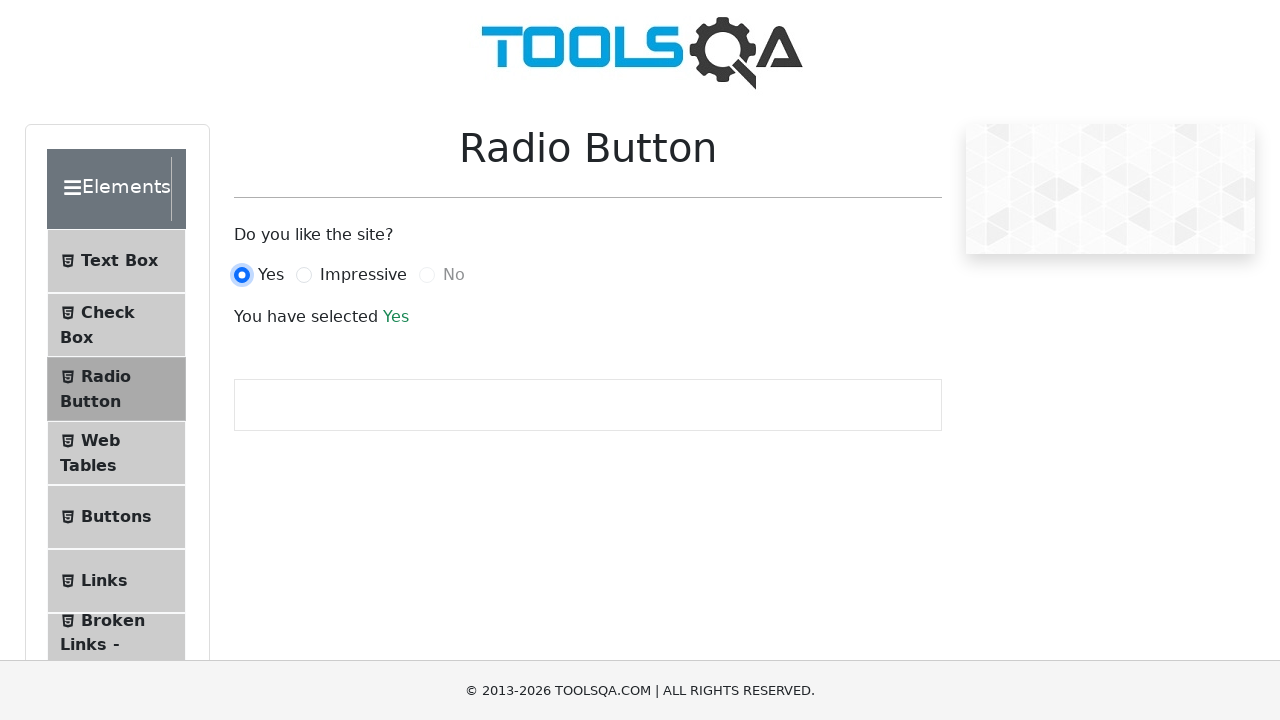

Confirmation text updated after selecting Yes
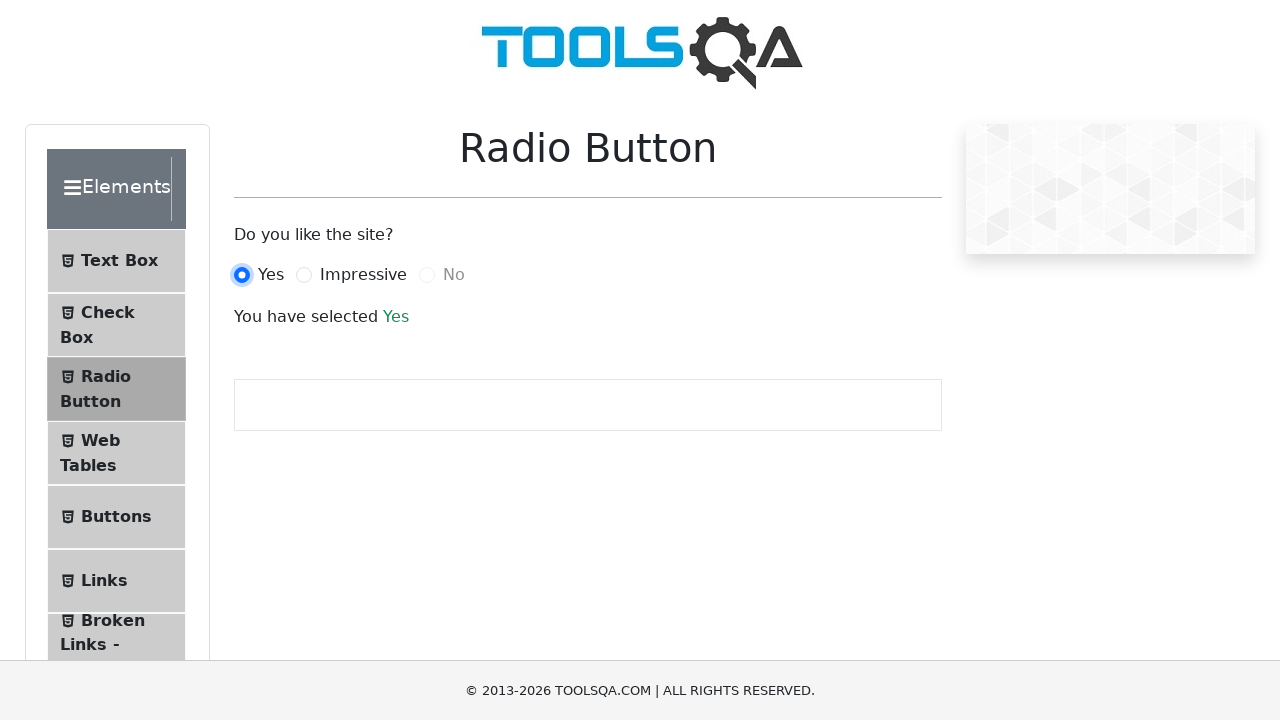

Verified No radio button exists and is visible
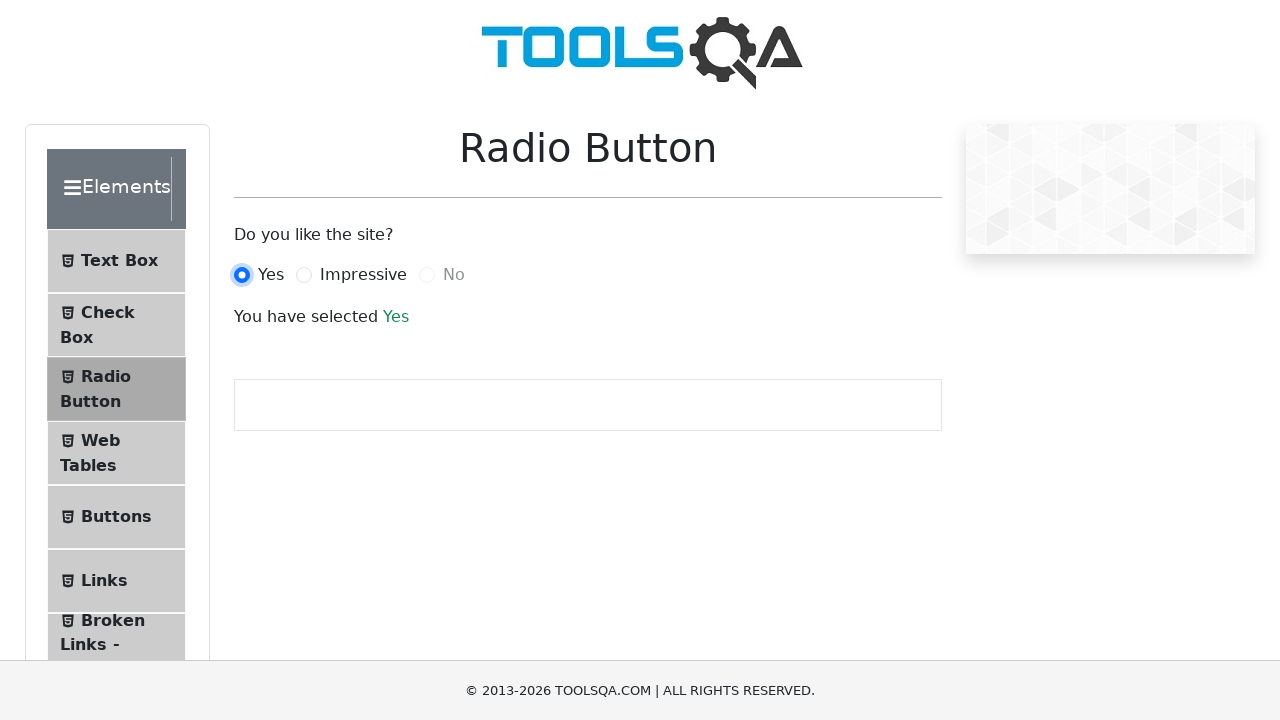

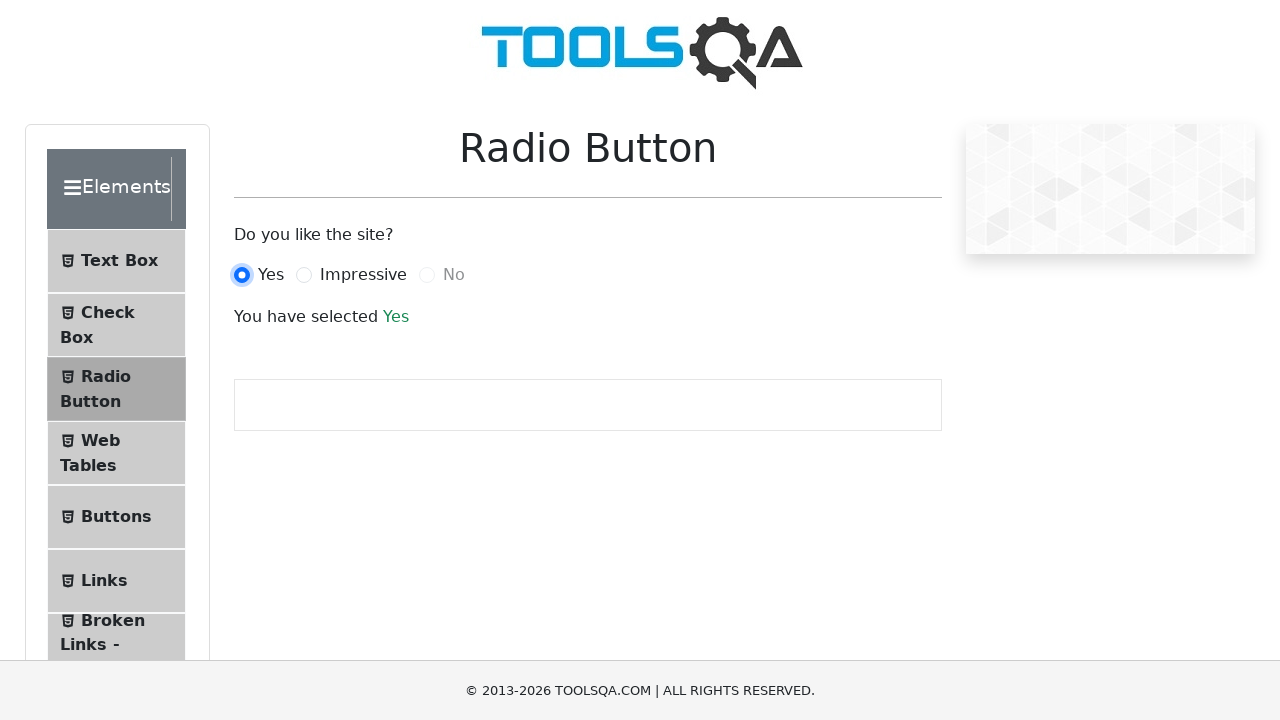